Navigates to a CoinTrader Pro cryptocurrency chart page for Bitcoin/USD and waits for the chart to load. The original script was designed to open multiple chart windows for a trading dashboard setup.

Starting URL: https://charts.cointrader.pro/charts.html?coin=BITCOIN%3AUSD

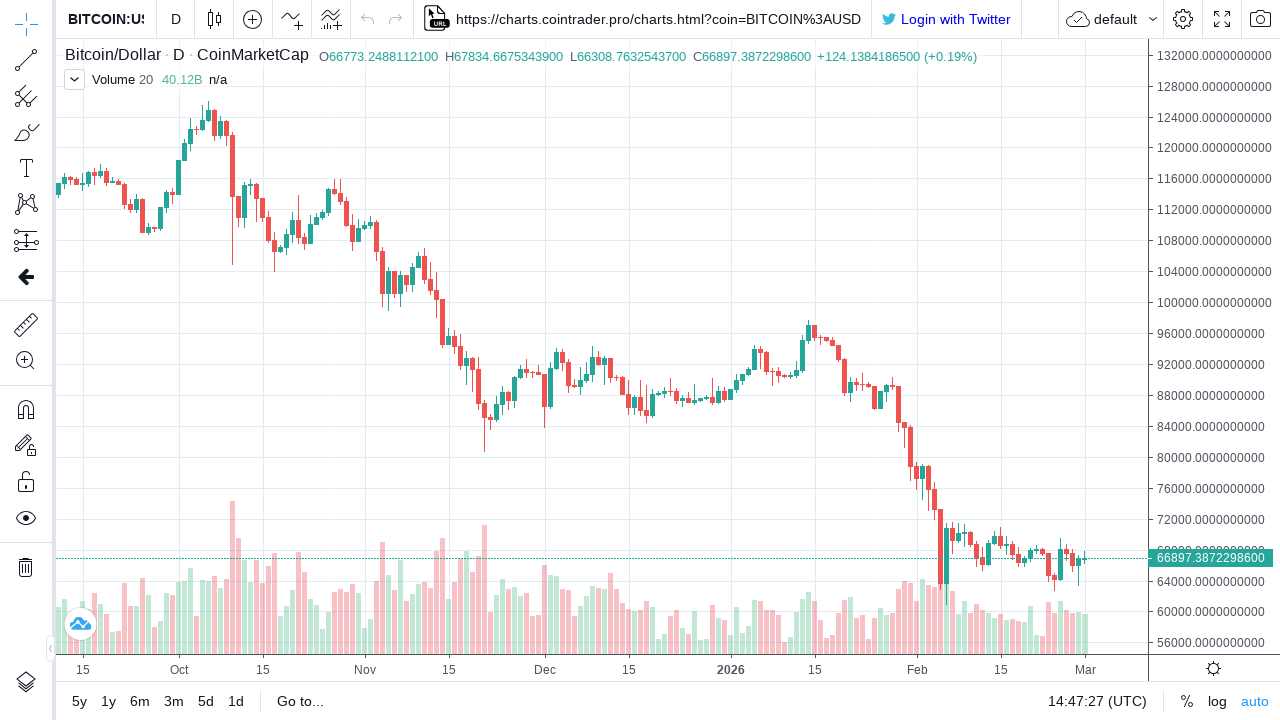

Waited for network idle state on CoinTrader Pro Bitcoin/USD chart page
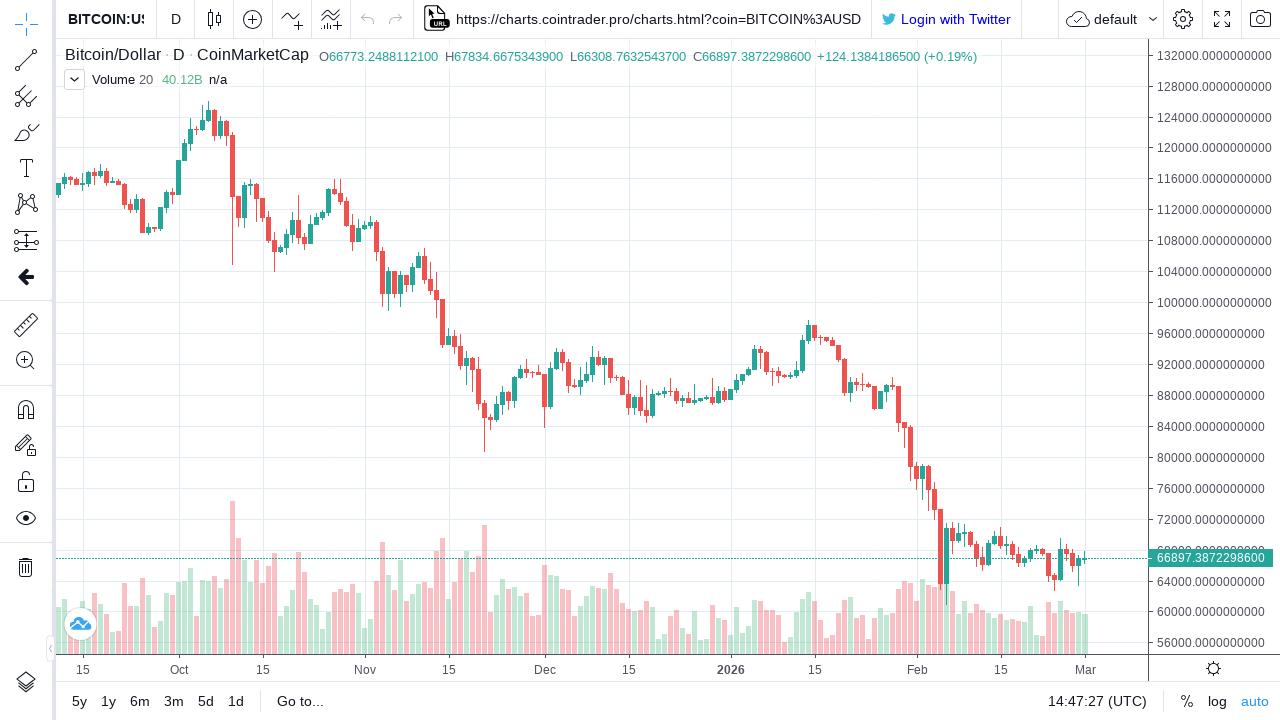

Chart container body element is visible and ready
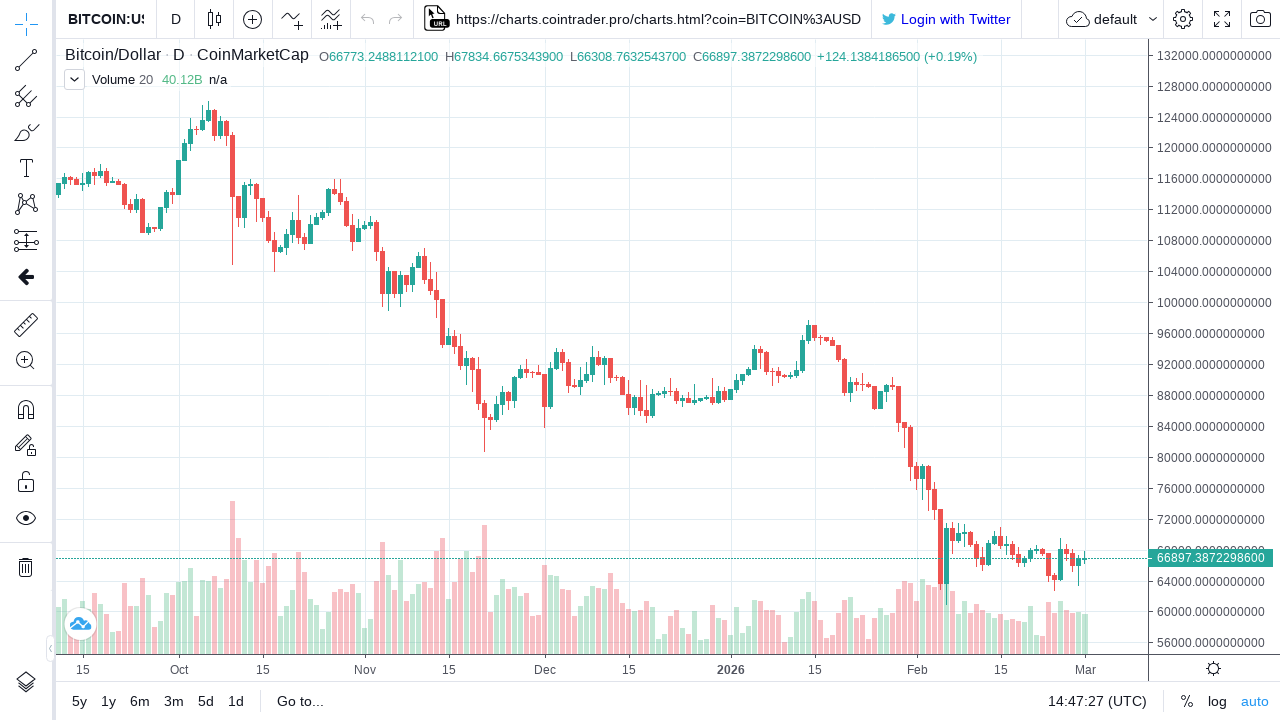

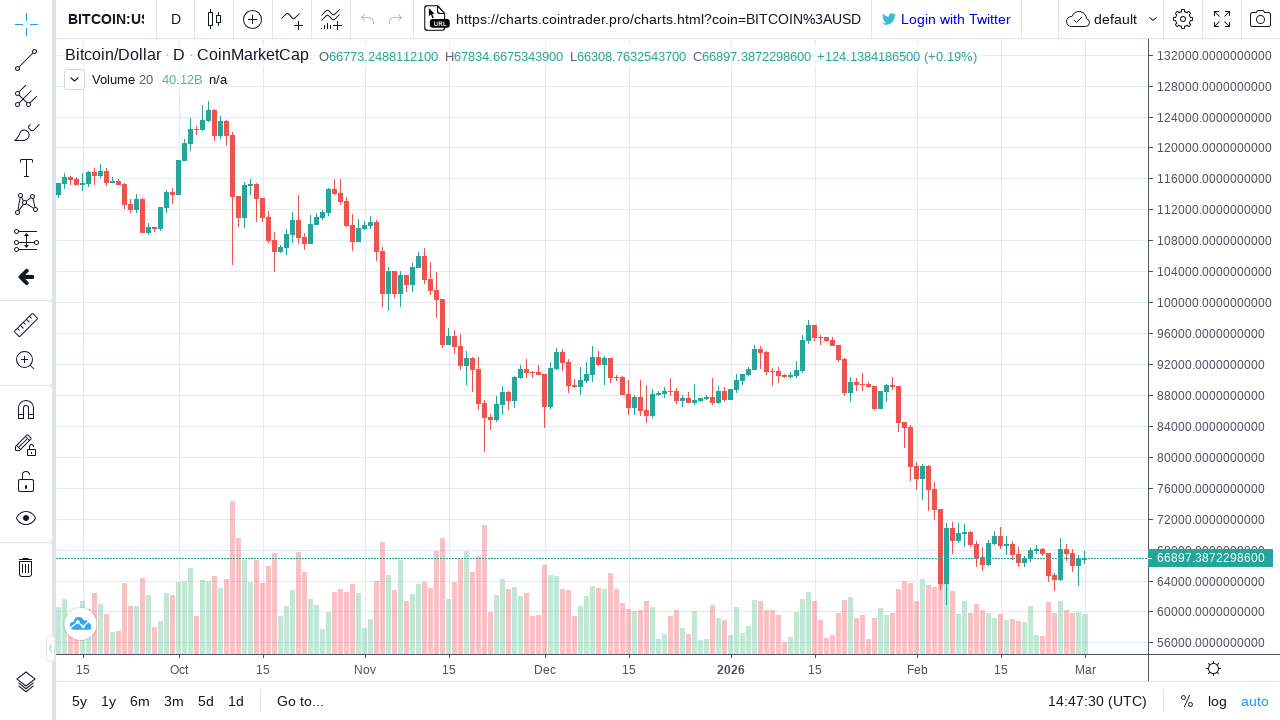